Tests opening a new browser tab from the Browser Windows page, switches to the new tab, and verifies the sample page content is displayed correctly.

Starting URL: https://demoqa.com

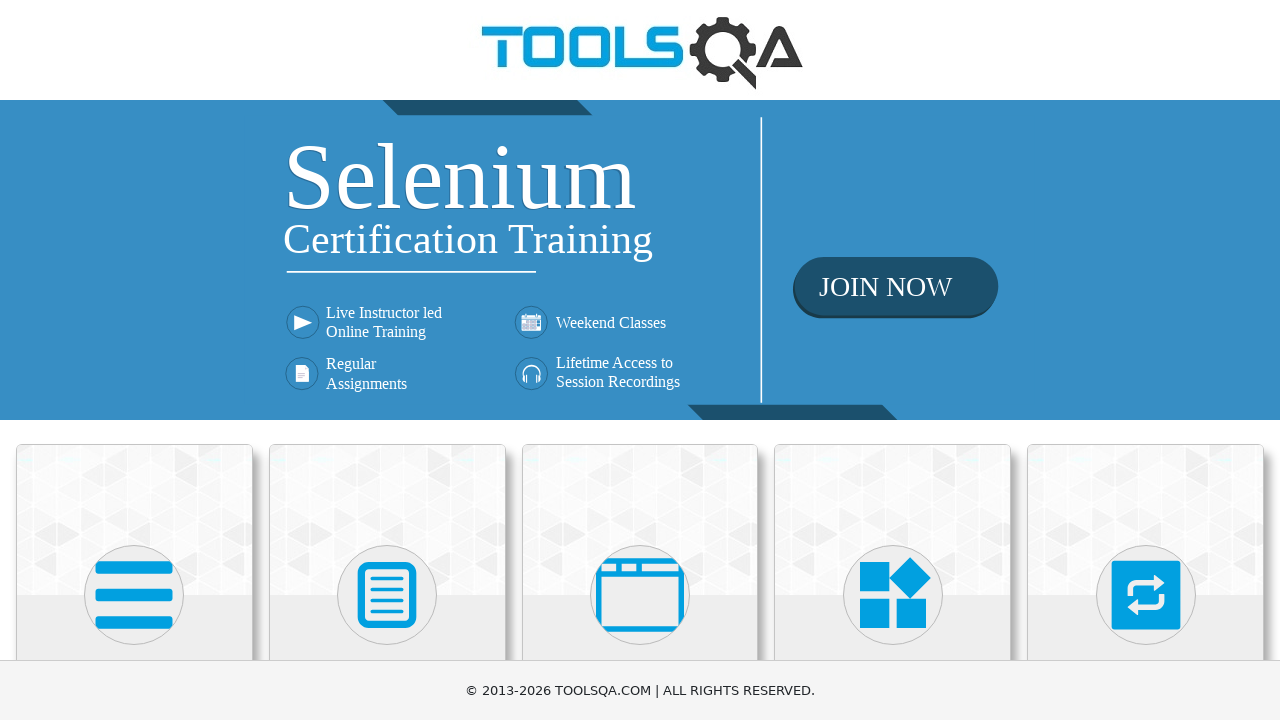

Clicked on 'Alerts, Frame & Windows' card on homepage at (640, 360) on div.card-body:has-text('Alerts, Frame & Windows')
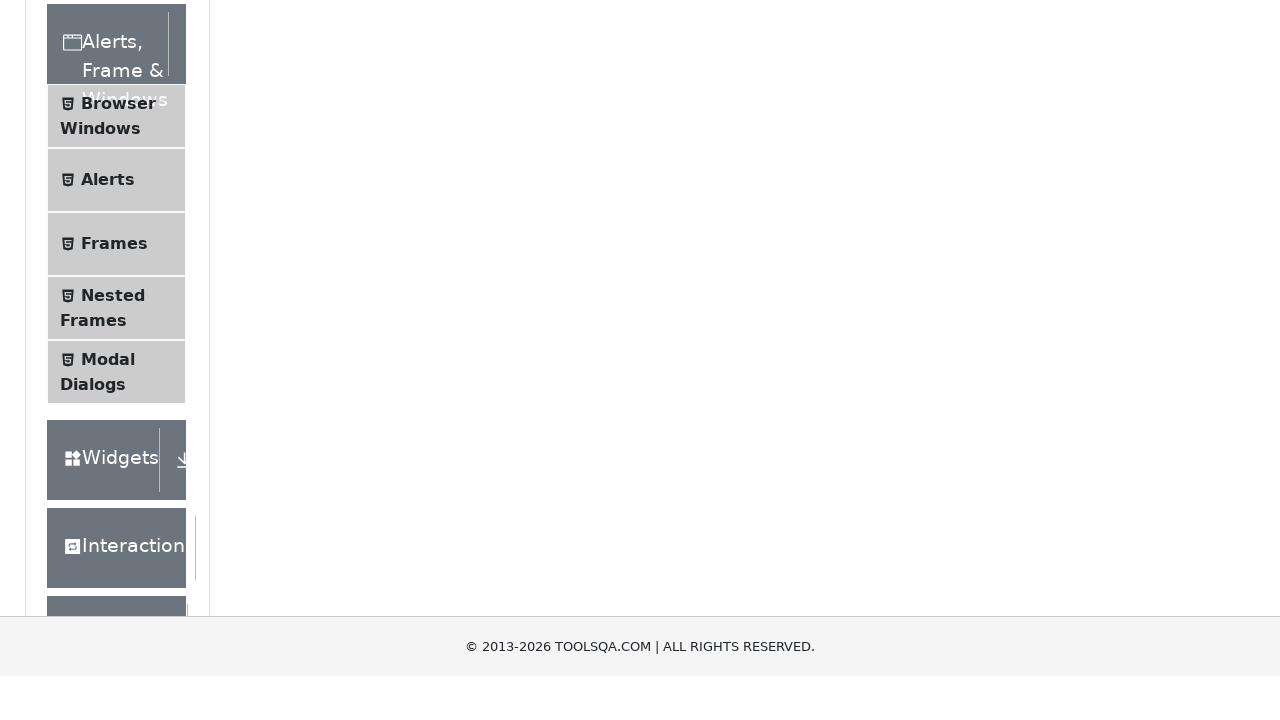

Clicked on 'Browser Windows' menu item at (118, 412) on span.text:has-text('Browser Windows')
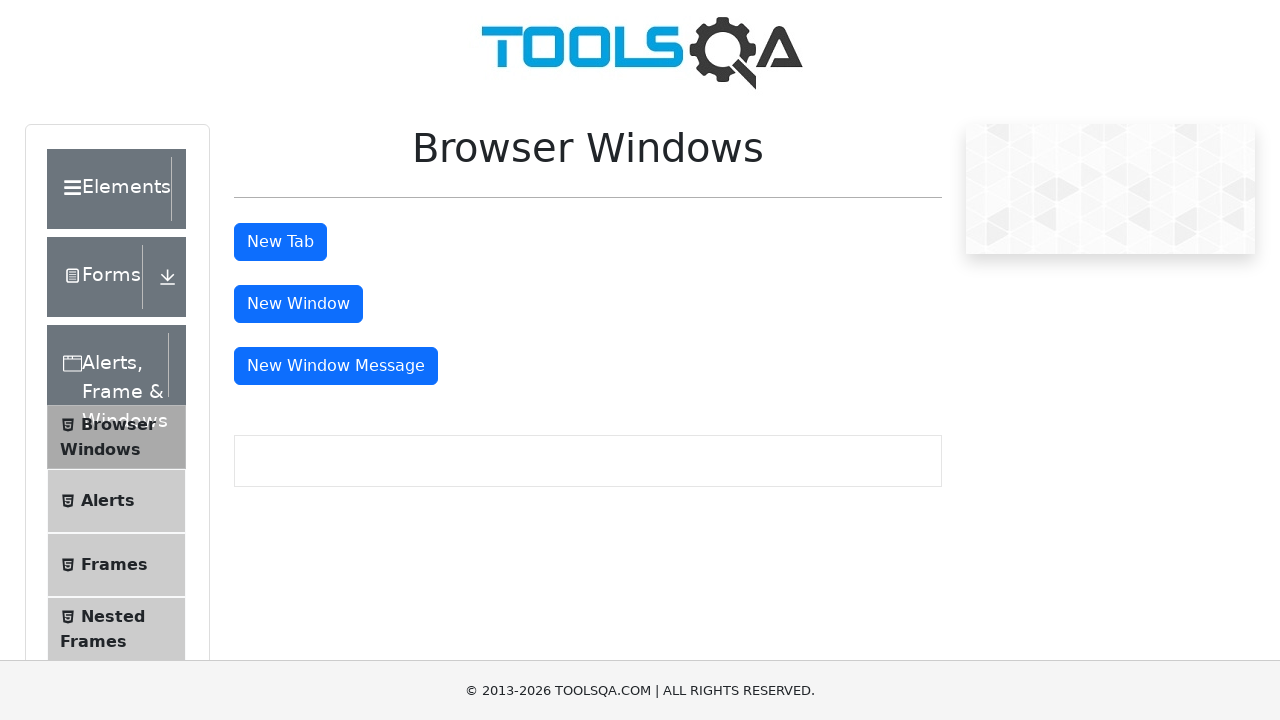

Clicked 'New Tab' button and new tab opened at (280, 242) on #tabButton
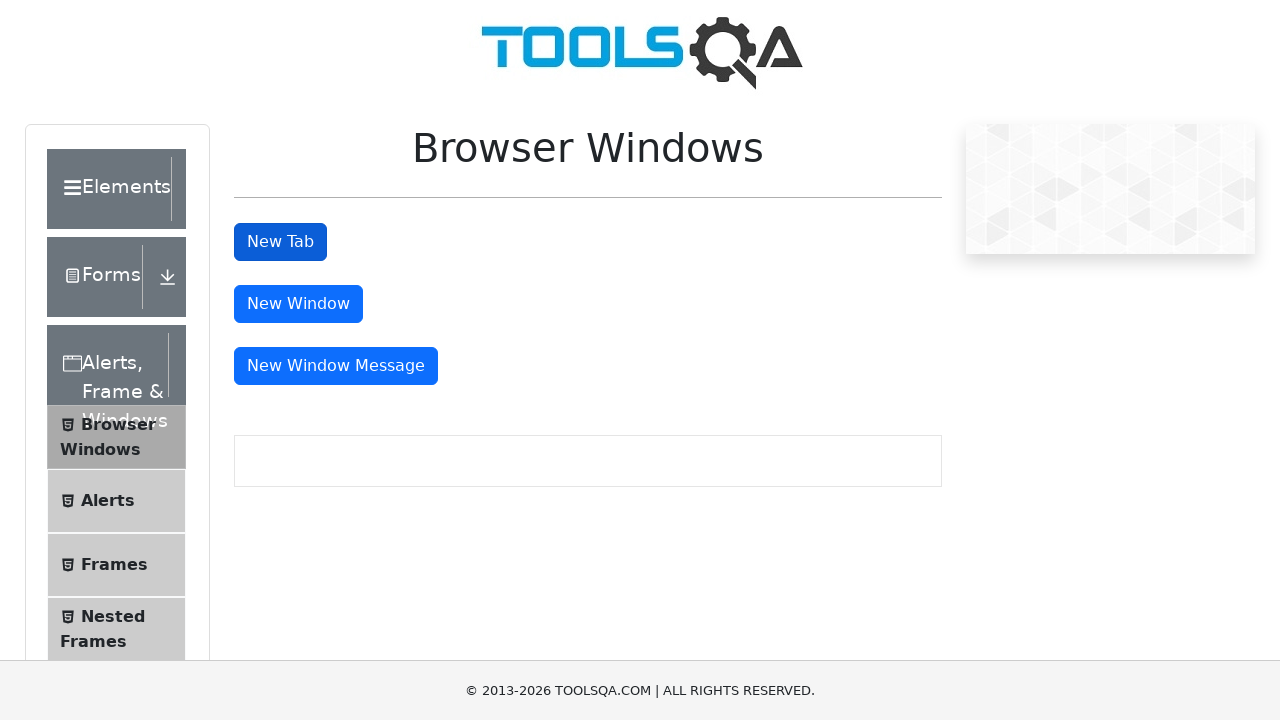

Captured reference to newly opened tab
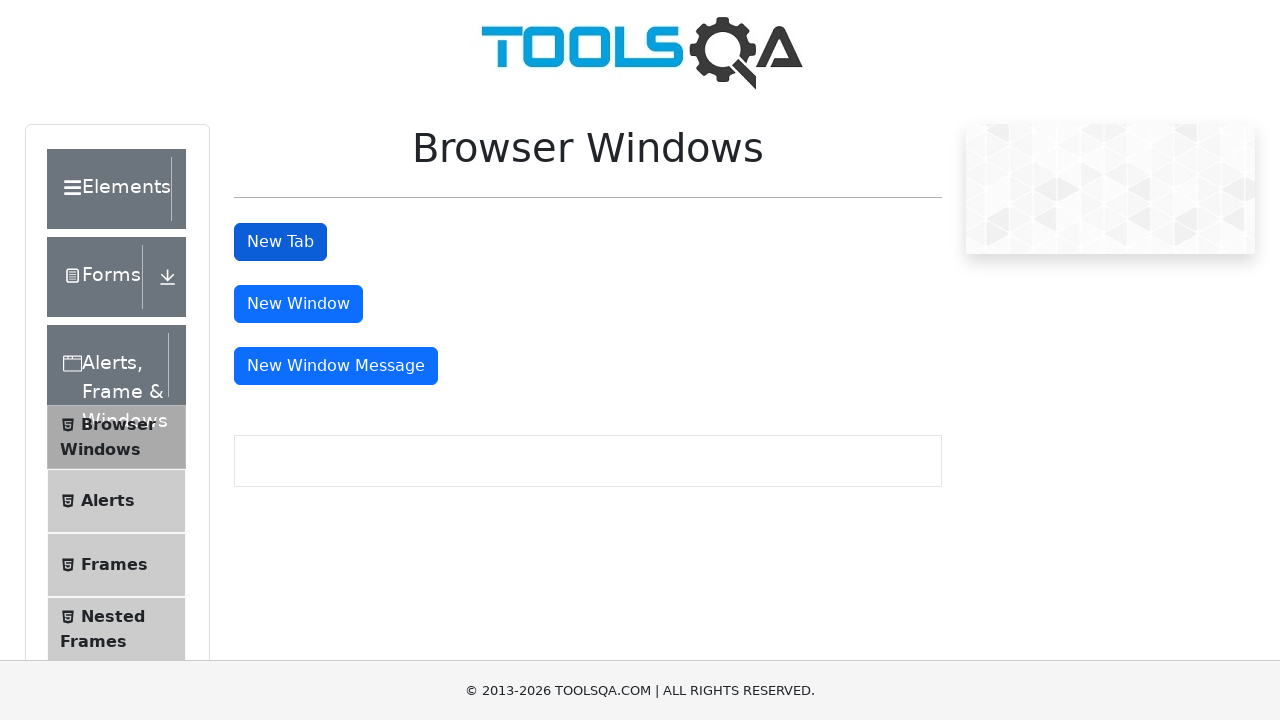

Waited for new tab to fully load
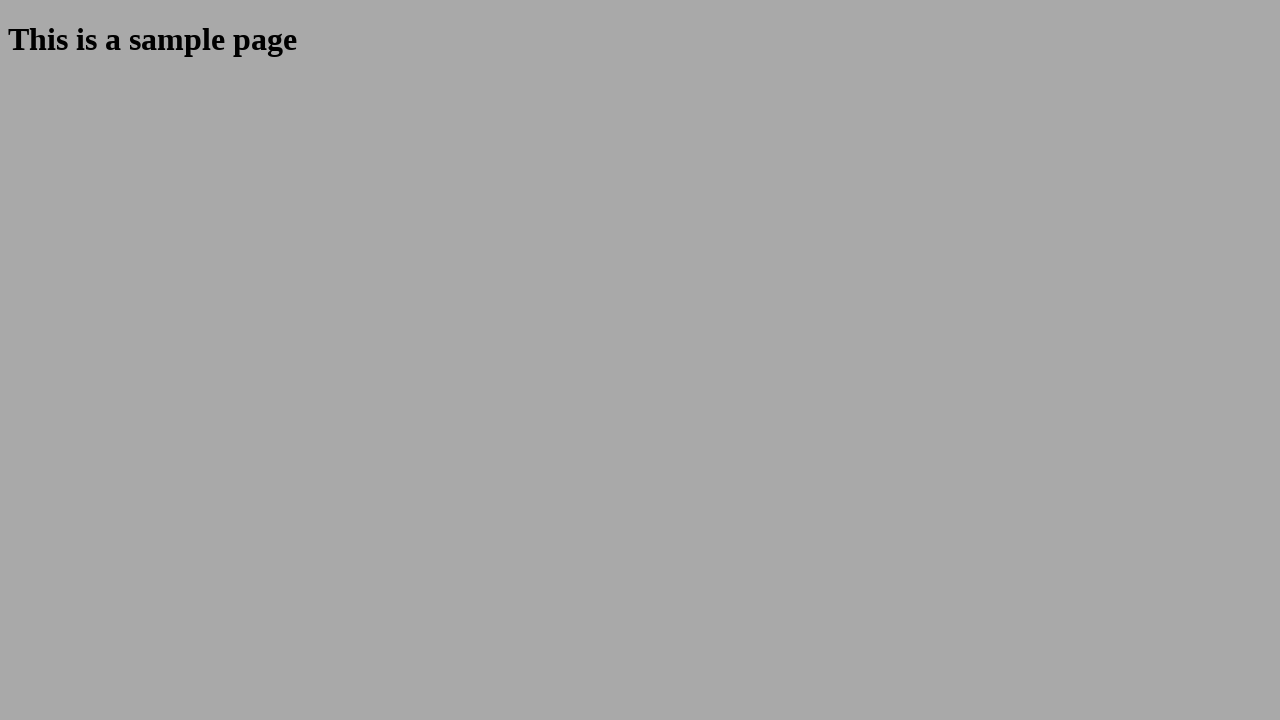

Located sample heading element in new tab
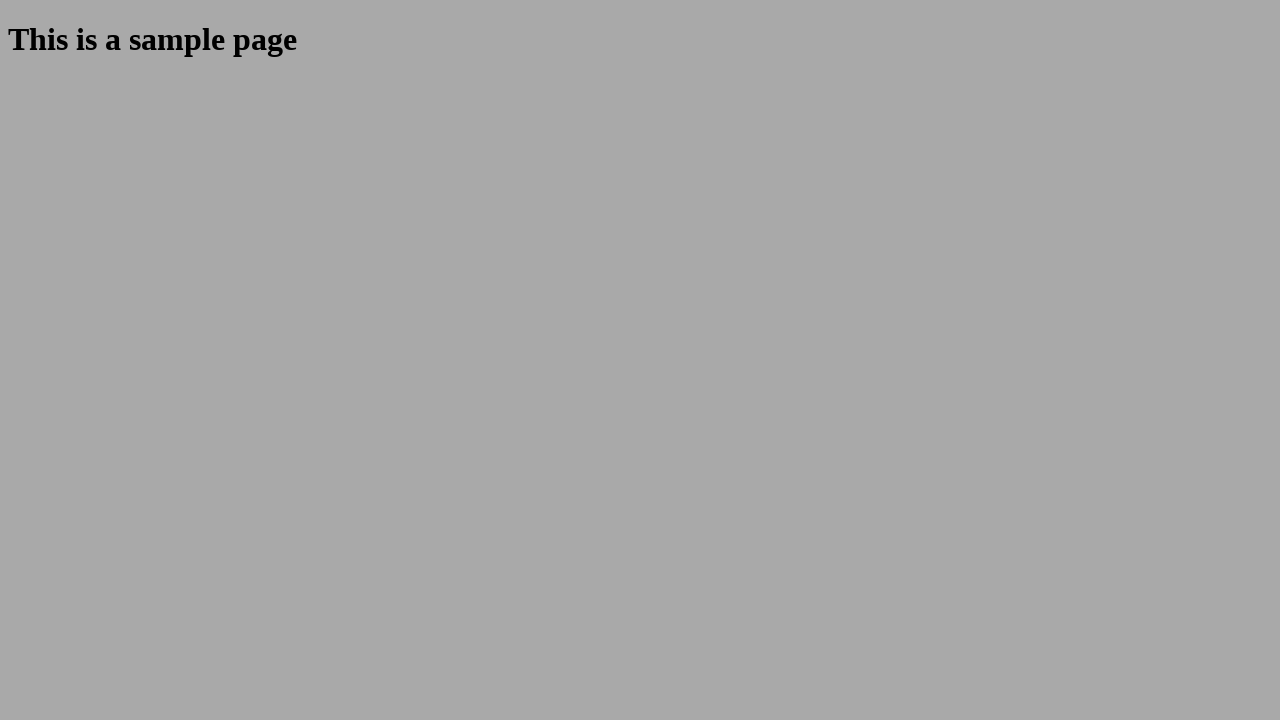

Closed the new tab
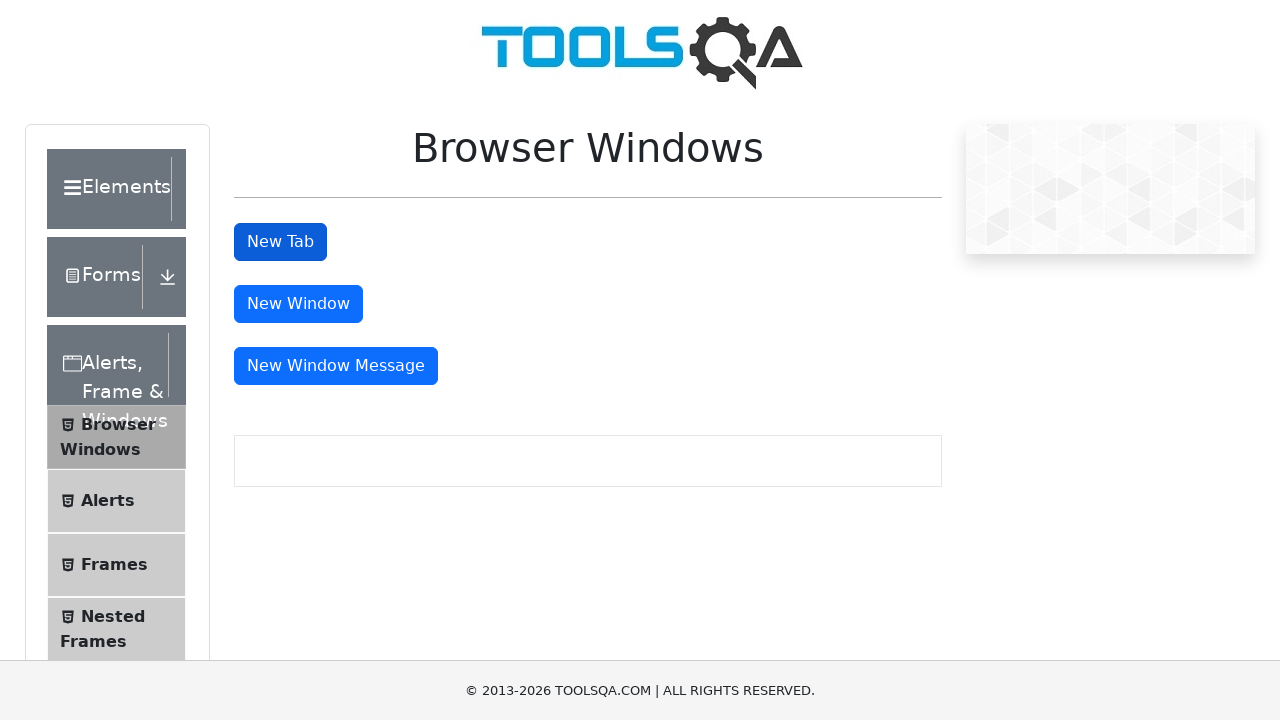

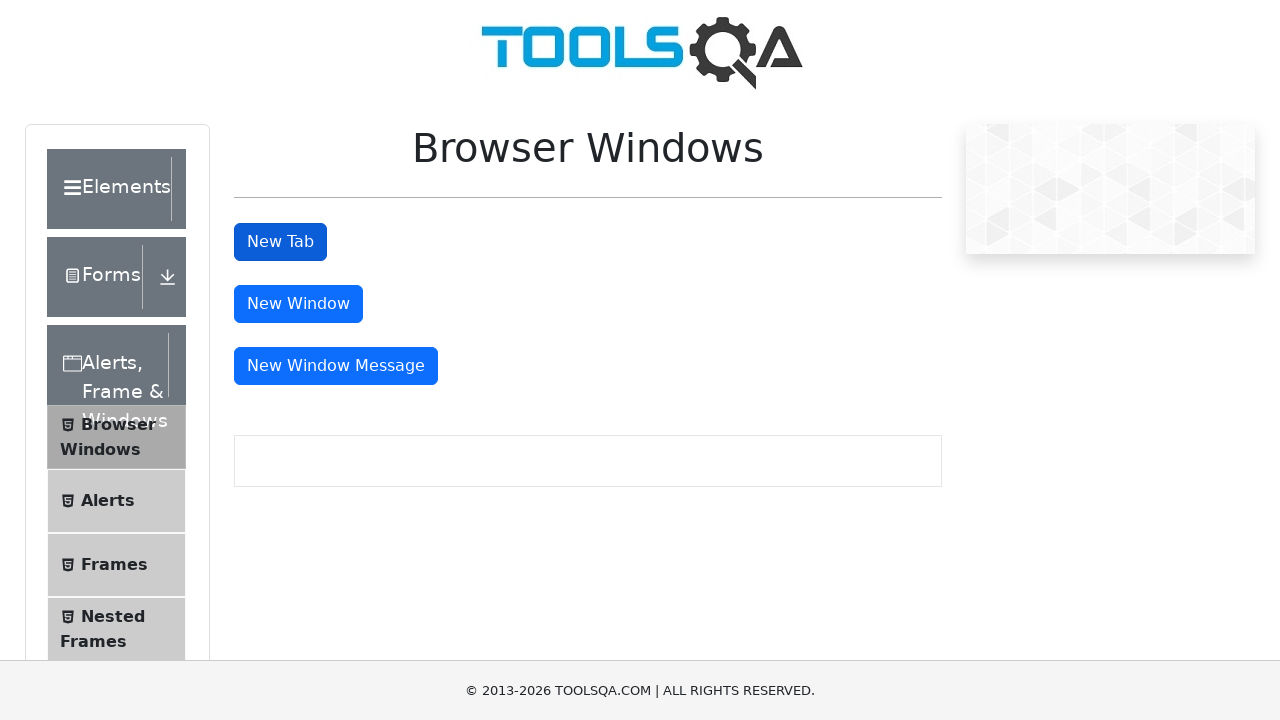